Tests tab switching functionality by clicking on a tab element to change the active tab

Starting URL: https://ultimateqa.com/simple-html-elements-for-automation/

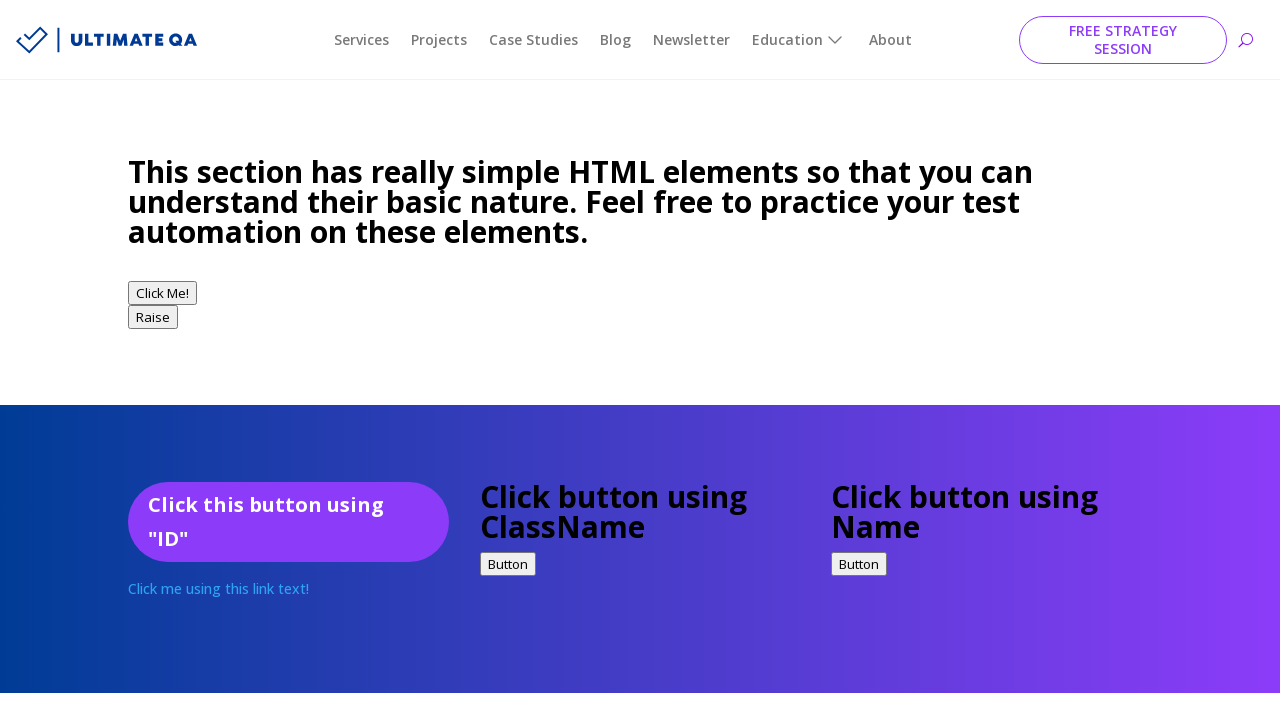

Scrolled tab element into view
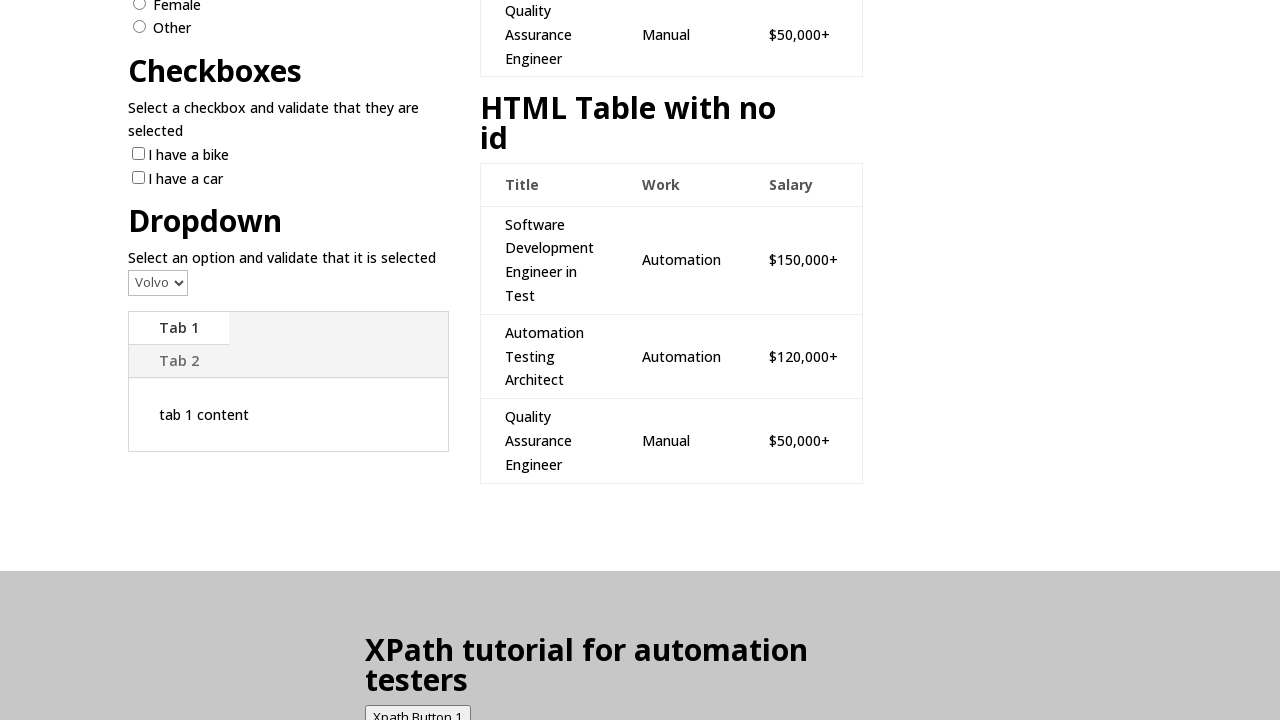

Clicked on tab to switch active tab at (179, 361) on xpath=//li[contains(@class,'tab_1')]/a
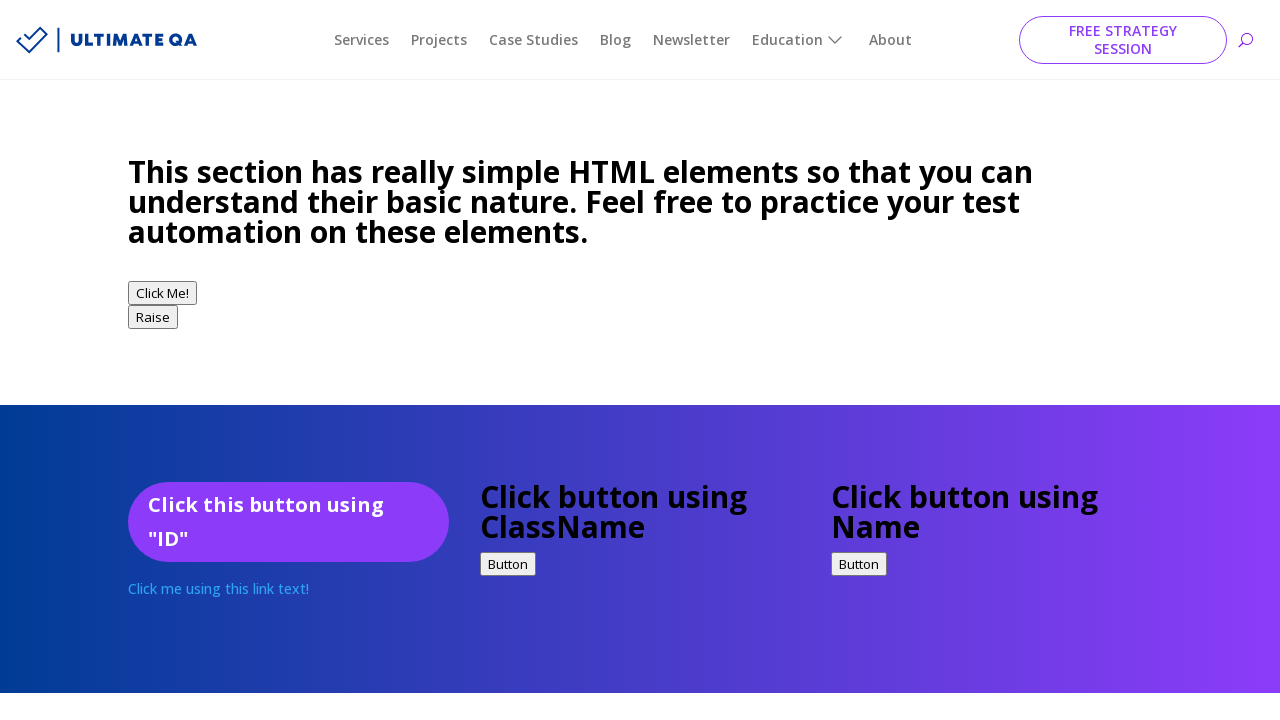

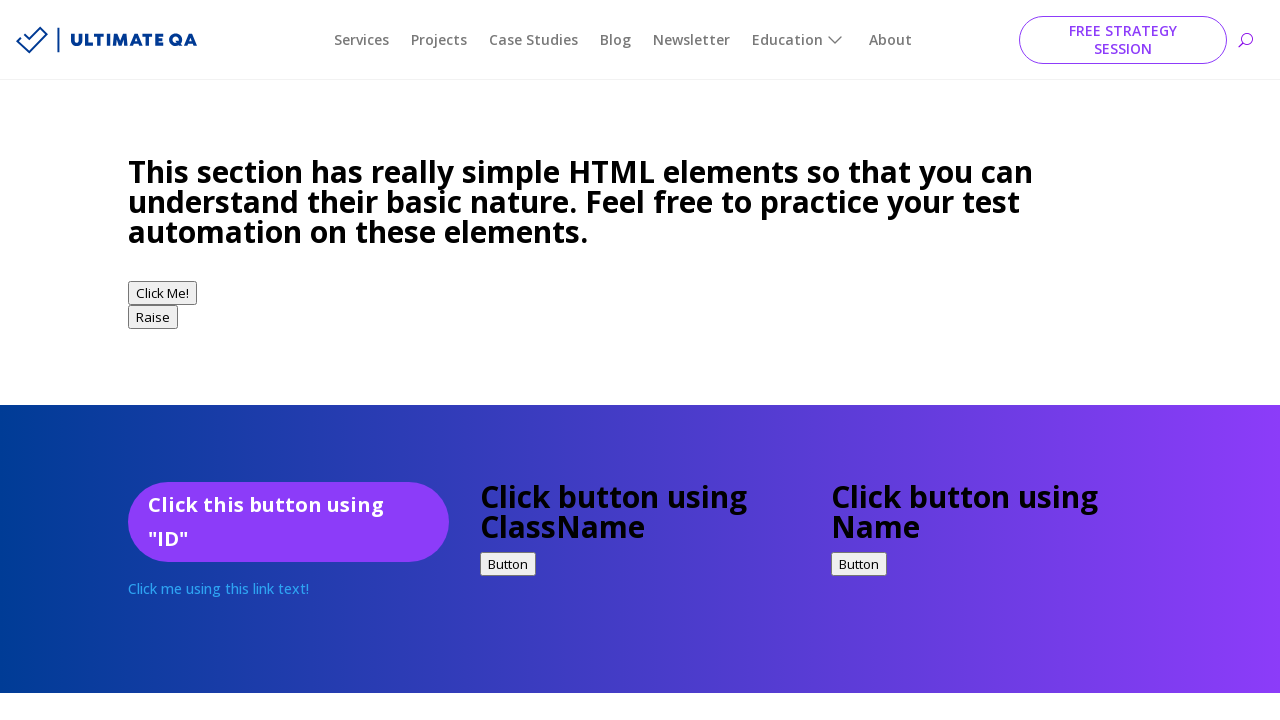